Tests the text box form by filling in all fields with valid data (name, email, addresses) and verifying the output displays the submitted values

Starting URL: https://demoqa.com/text-box

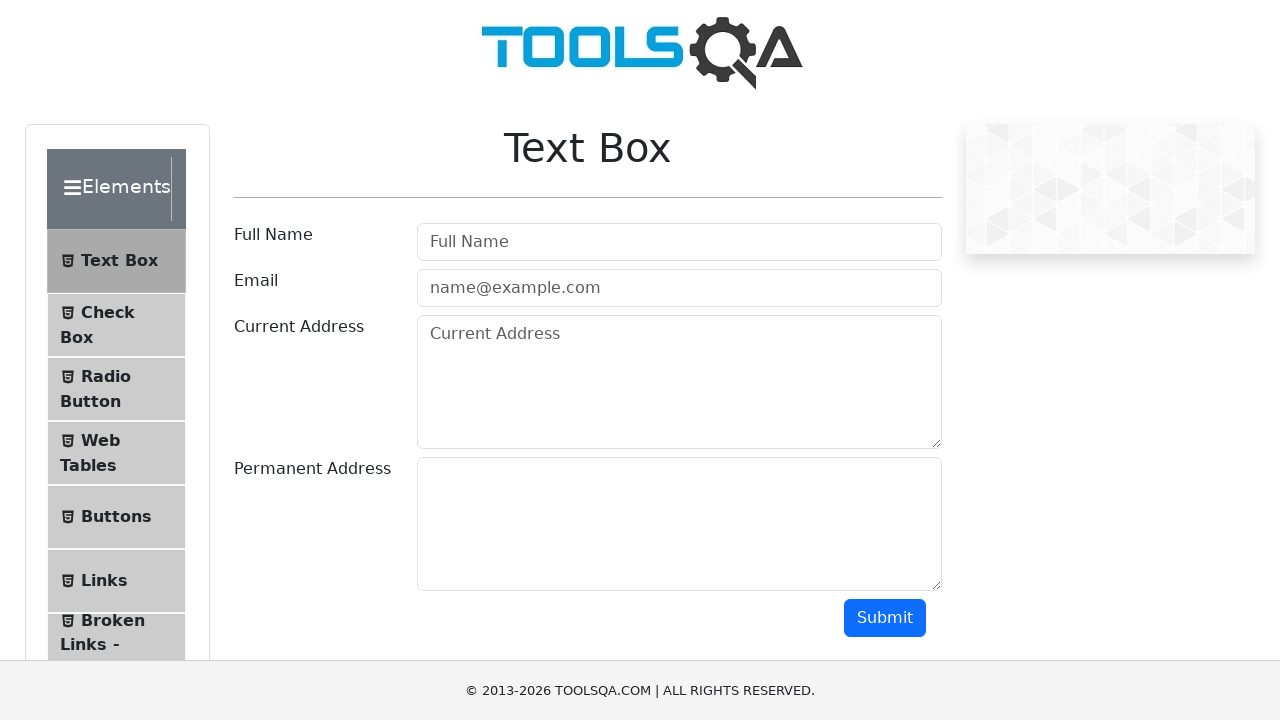

Filled username field with 'Michael' on #userName
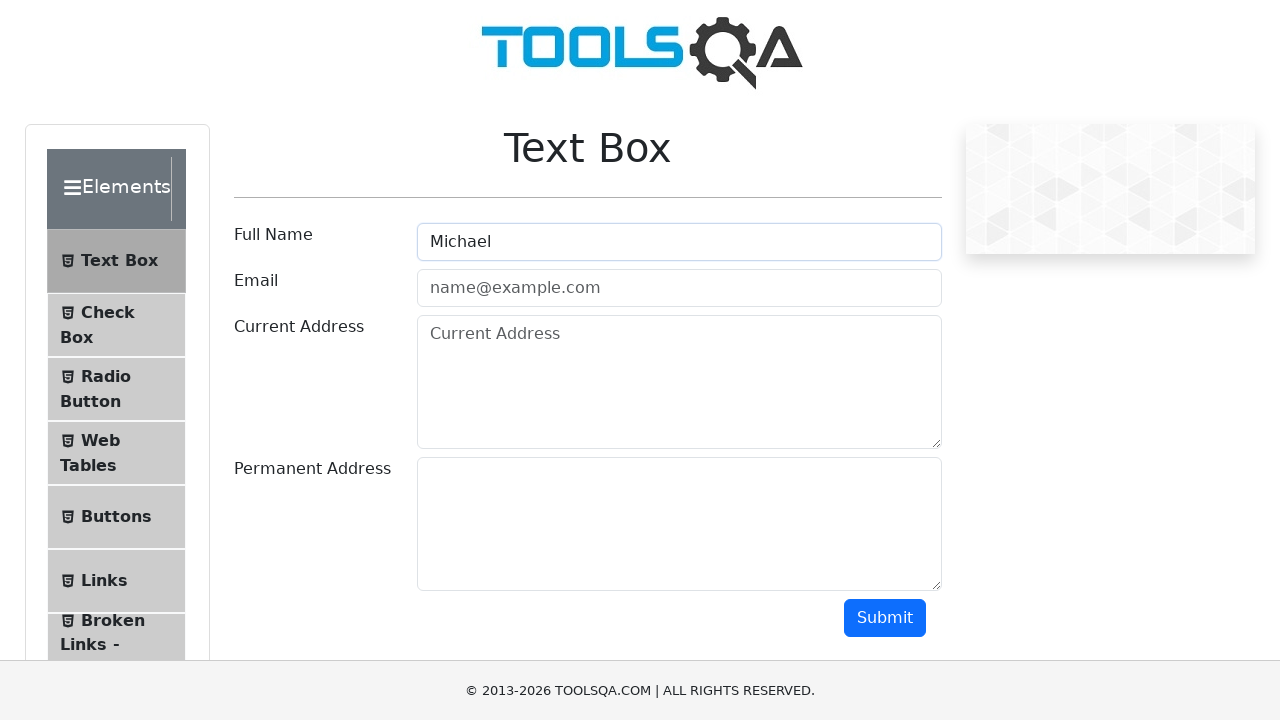

Filled email field with 'michael.test@example.com' on #userEmail
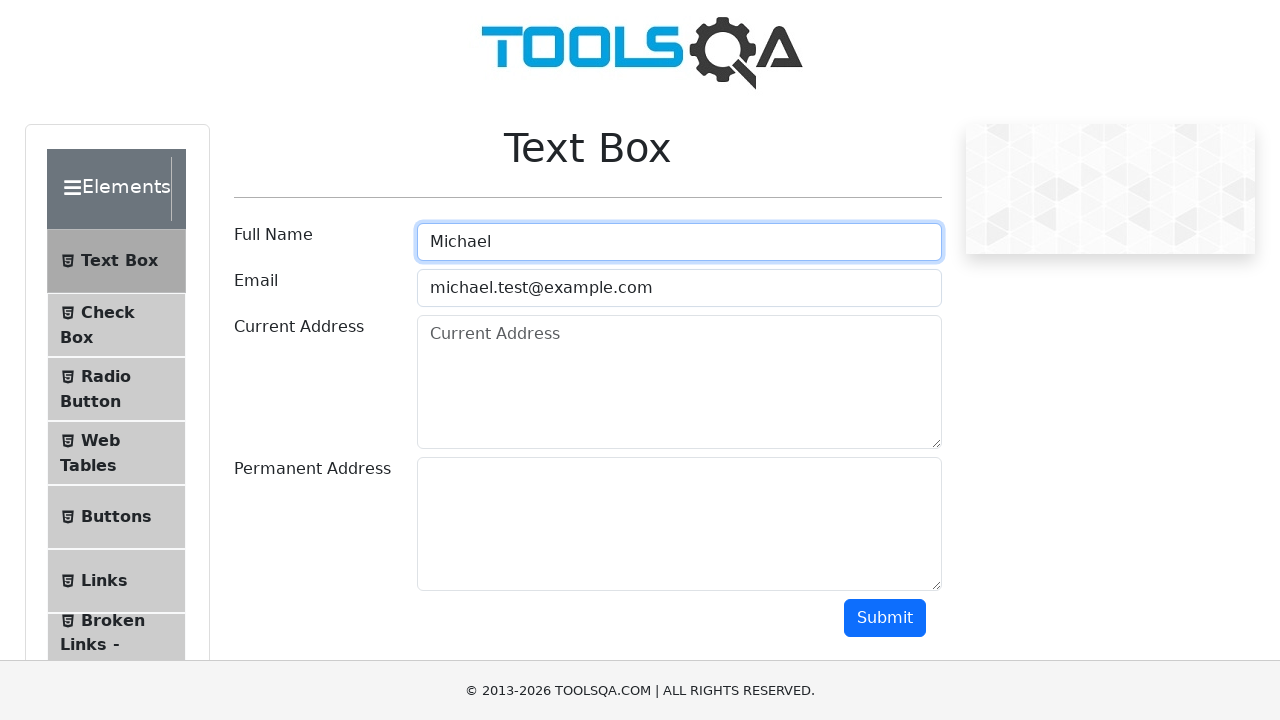

Filled current address field with '123 Oak Street' on #currentAddress
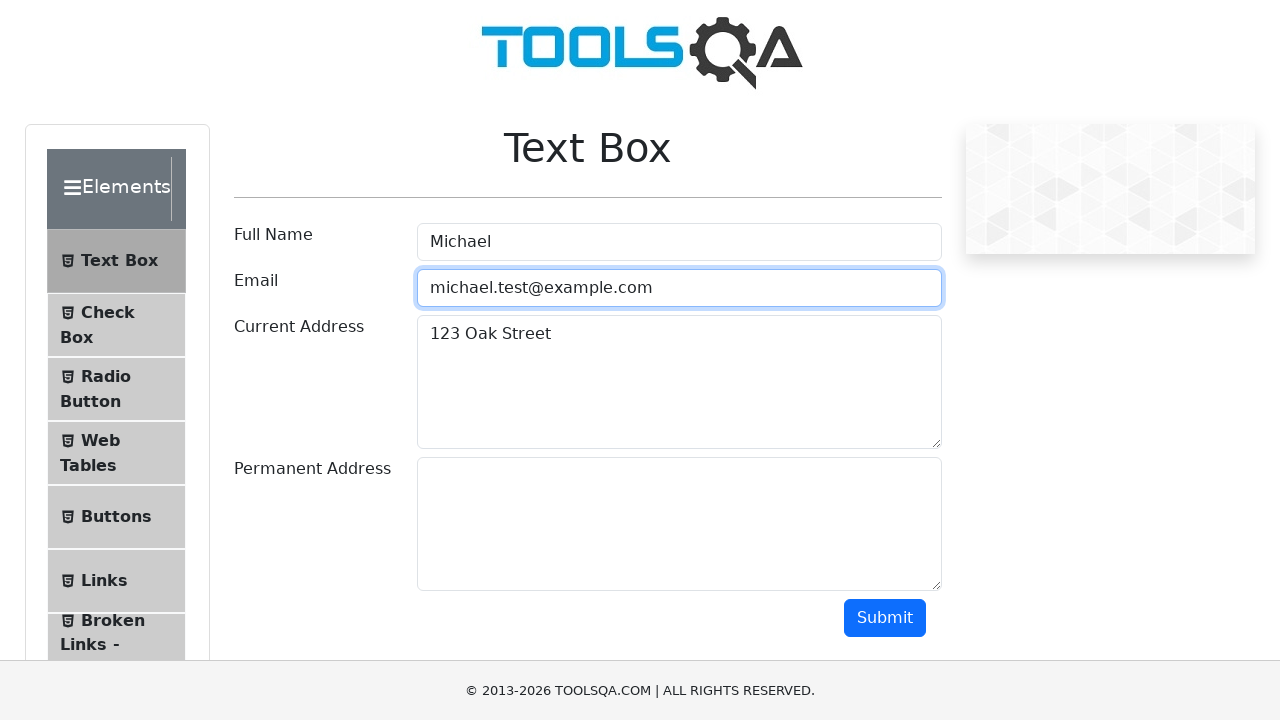

Filled permanent address field with 'Springfield' on #permanentAddress
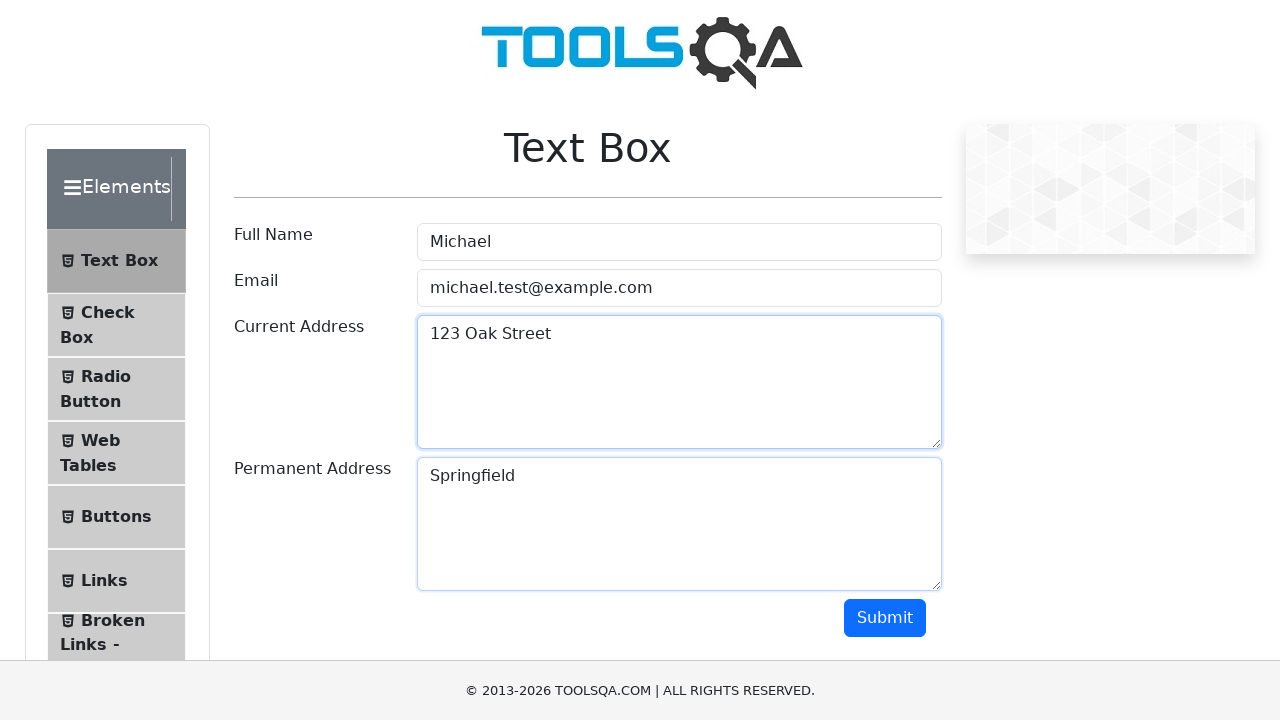

Clicked submit button to submit form at (885, 618) on #submit
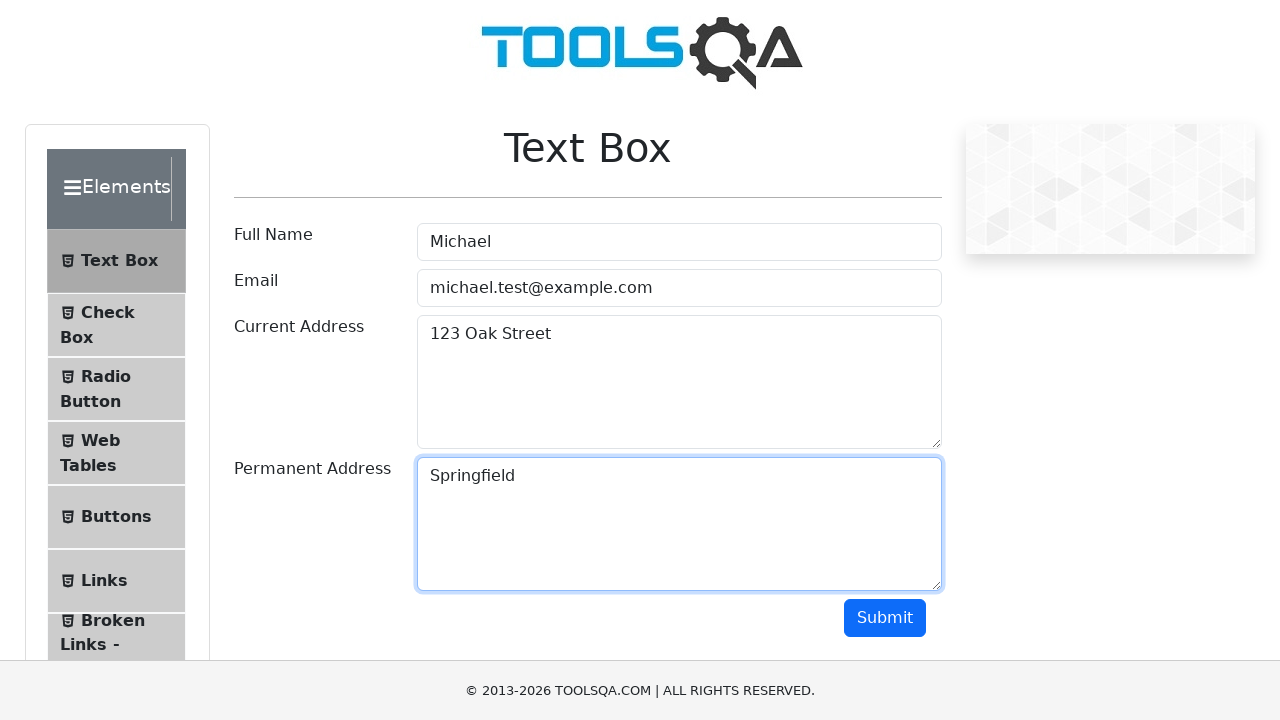

Output section appeared after form submission
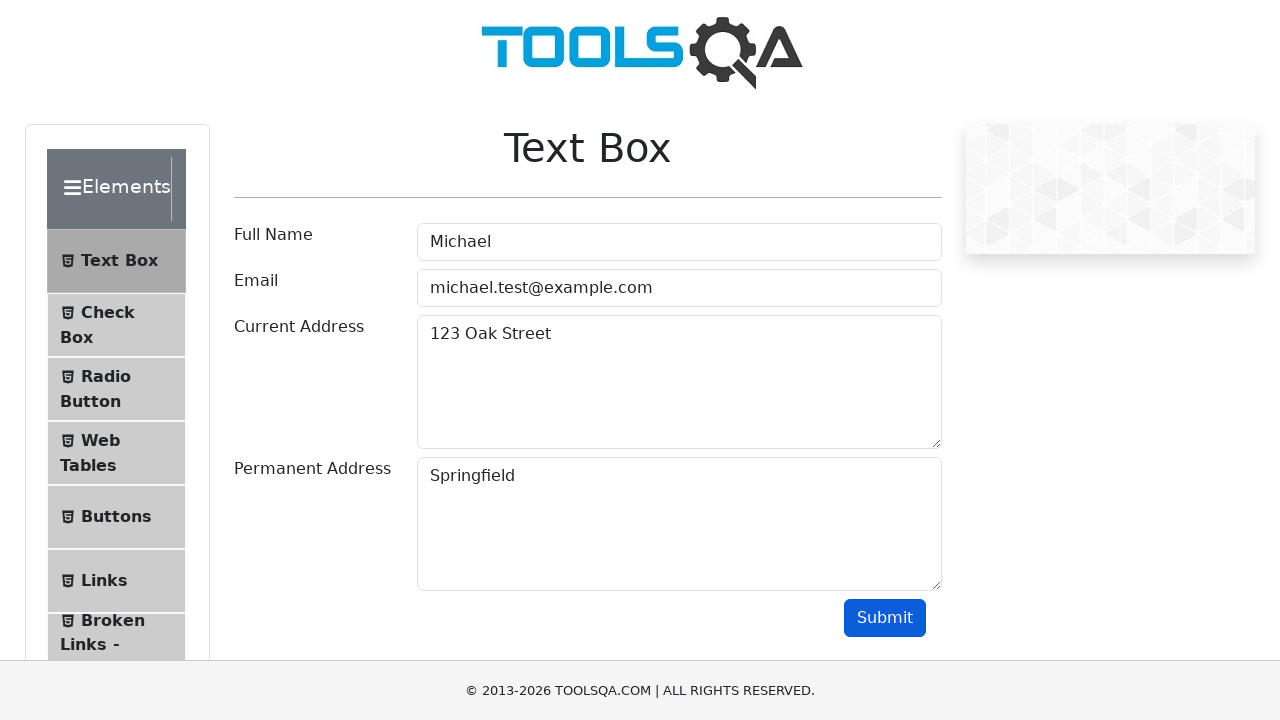

Retrieved submitted name from output: 'Michael'
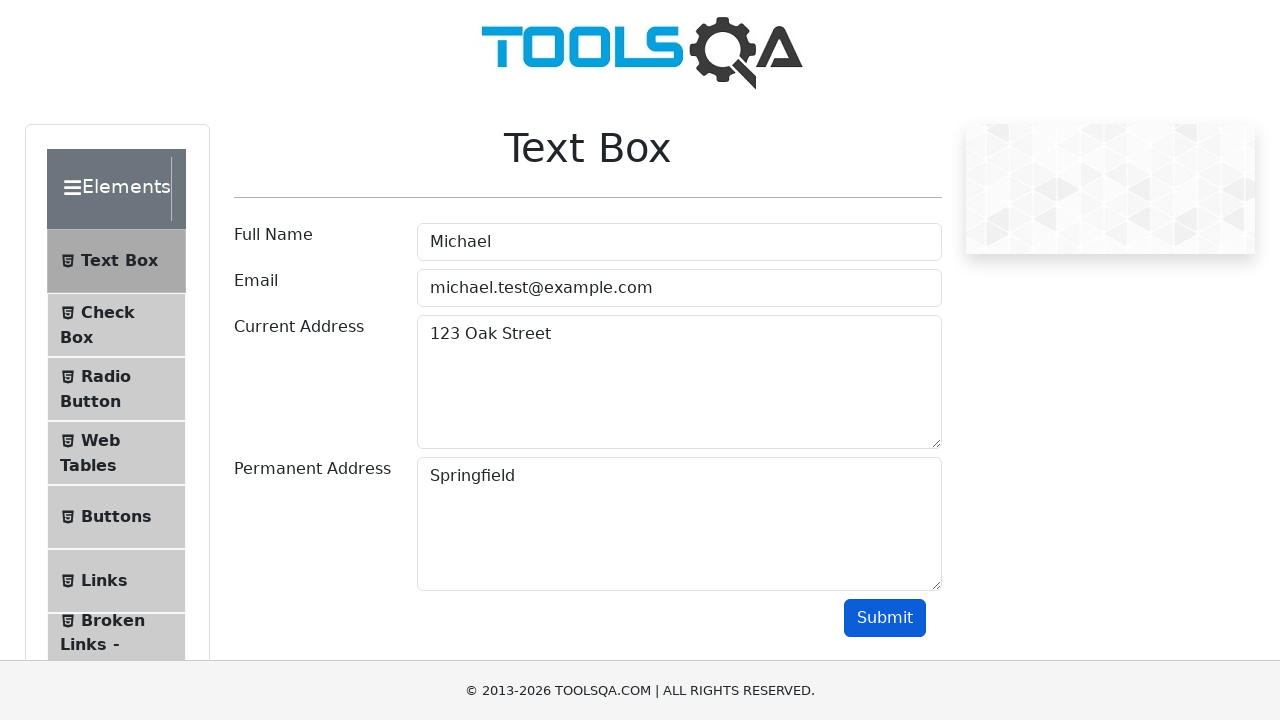

Retrieved submitted email from output: 'michael.test@example.com'
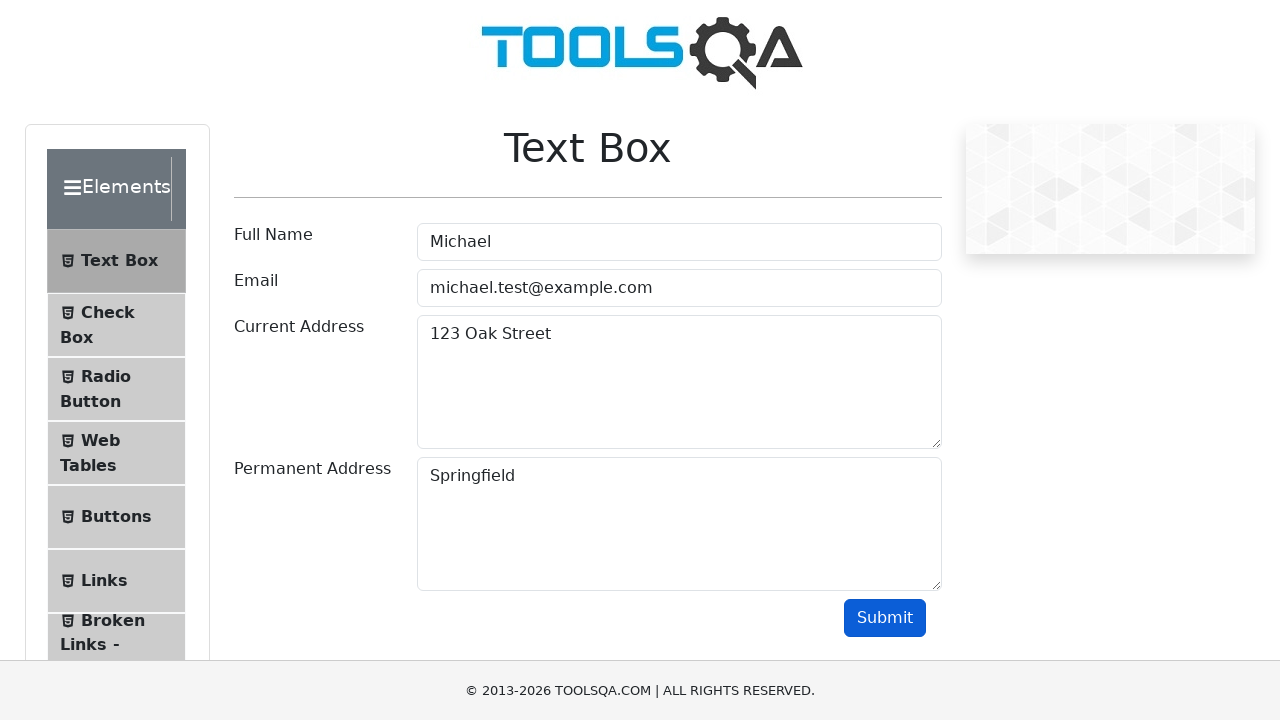

Retrieved submitted current address from output: '123 Oak Street'
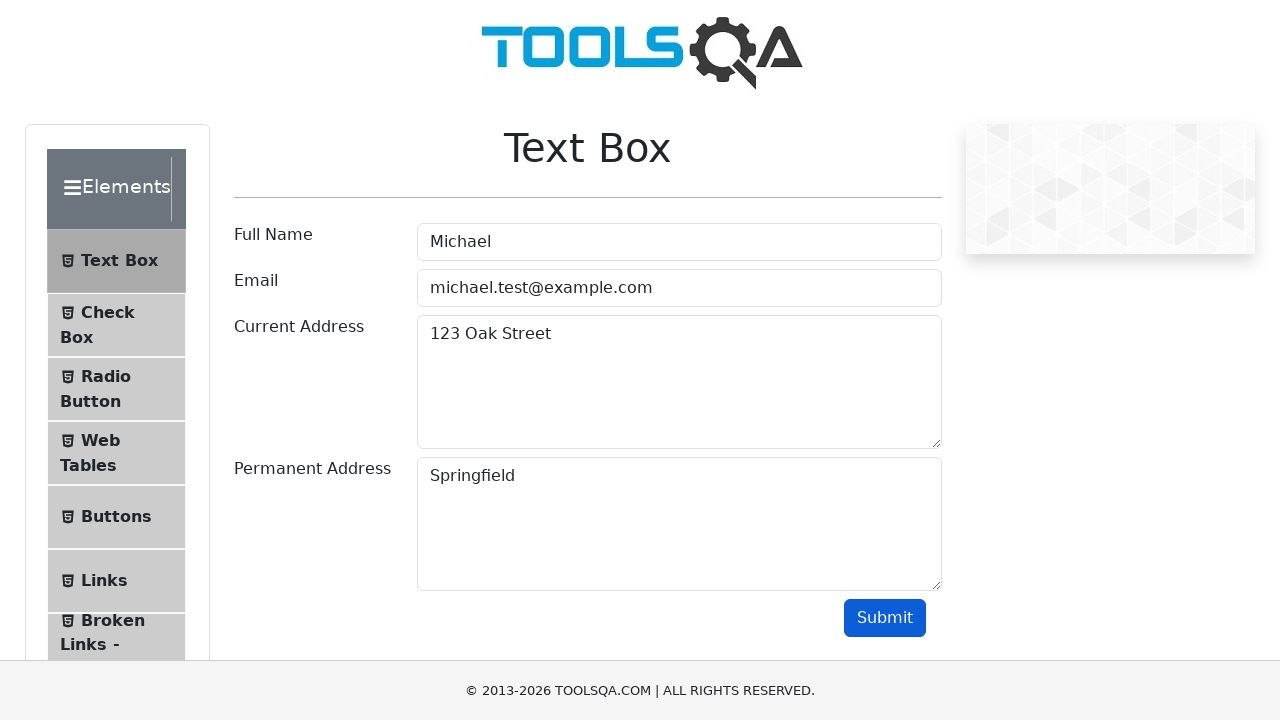

Retrieved submitted permanent address from output: 'Springfield'
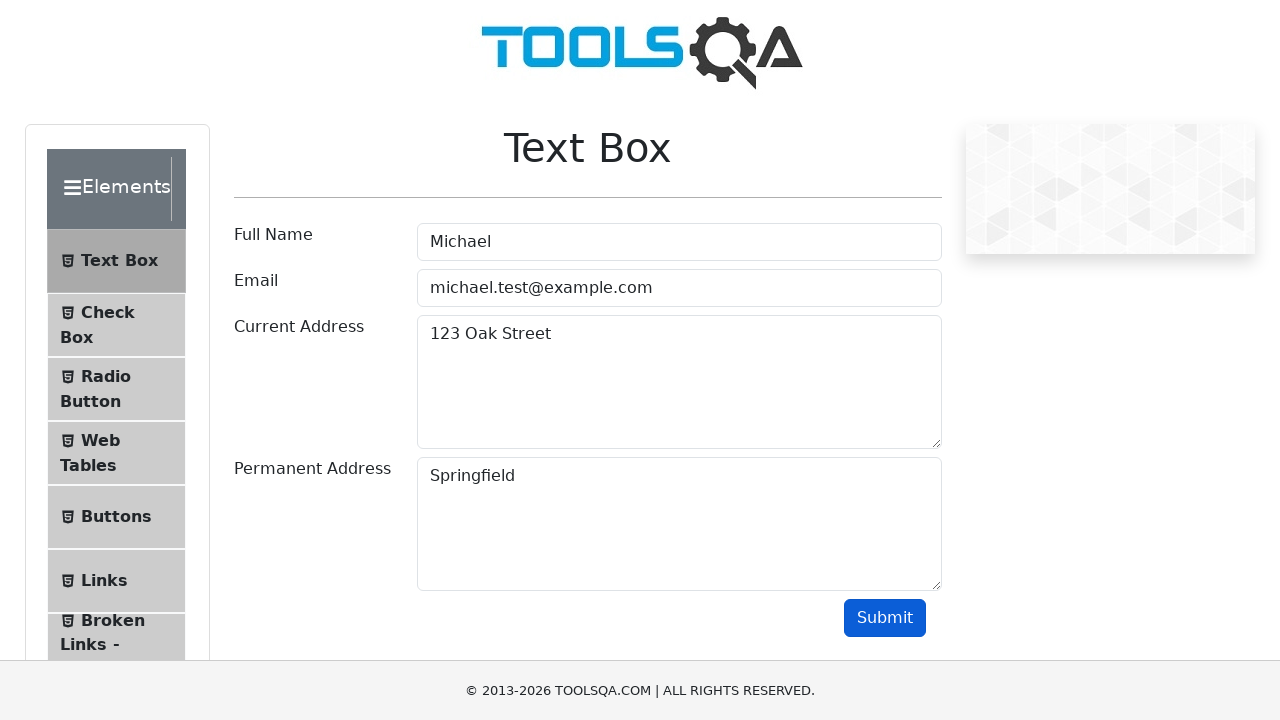

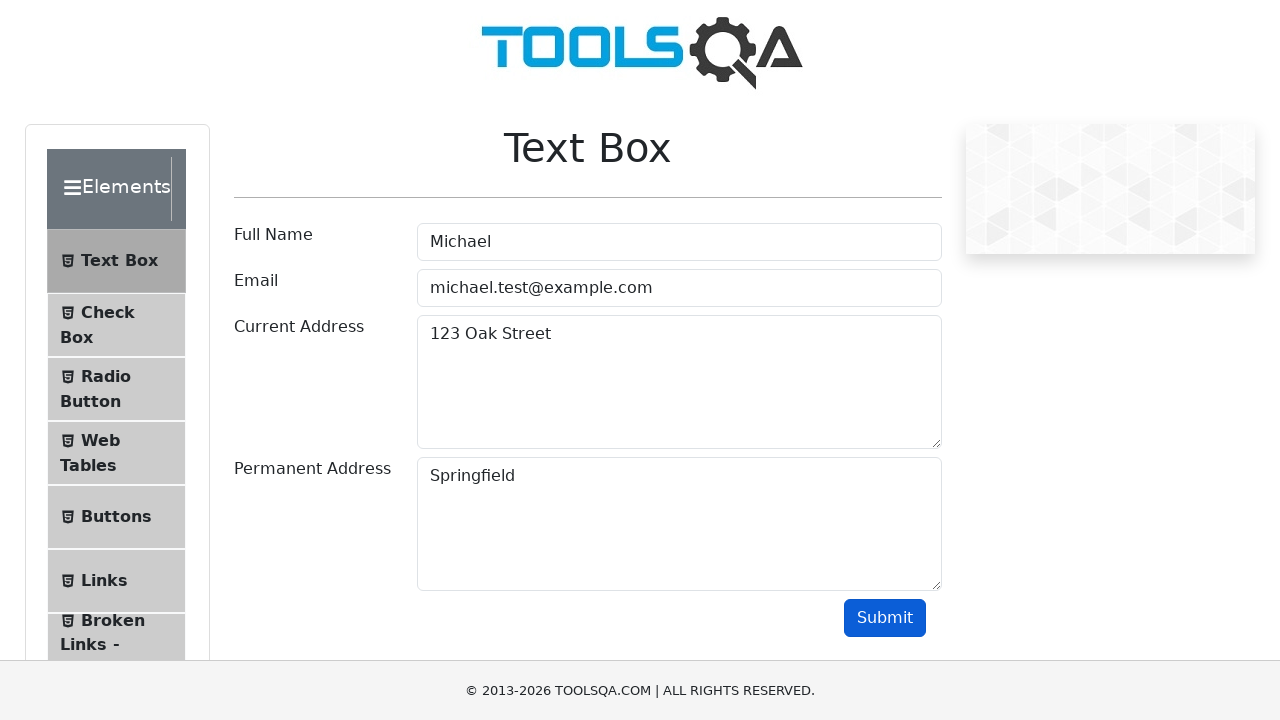